Navigates to the Python.org website and resizes the browser window to 600x600 pixels

Starting URL: https://www.python.org/

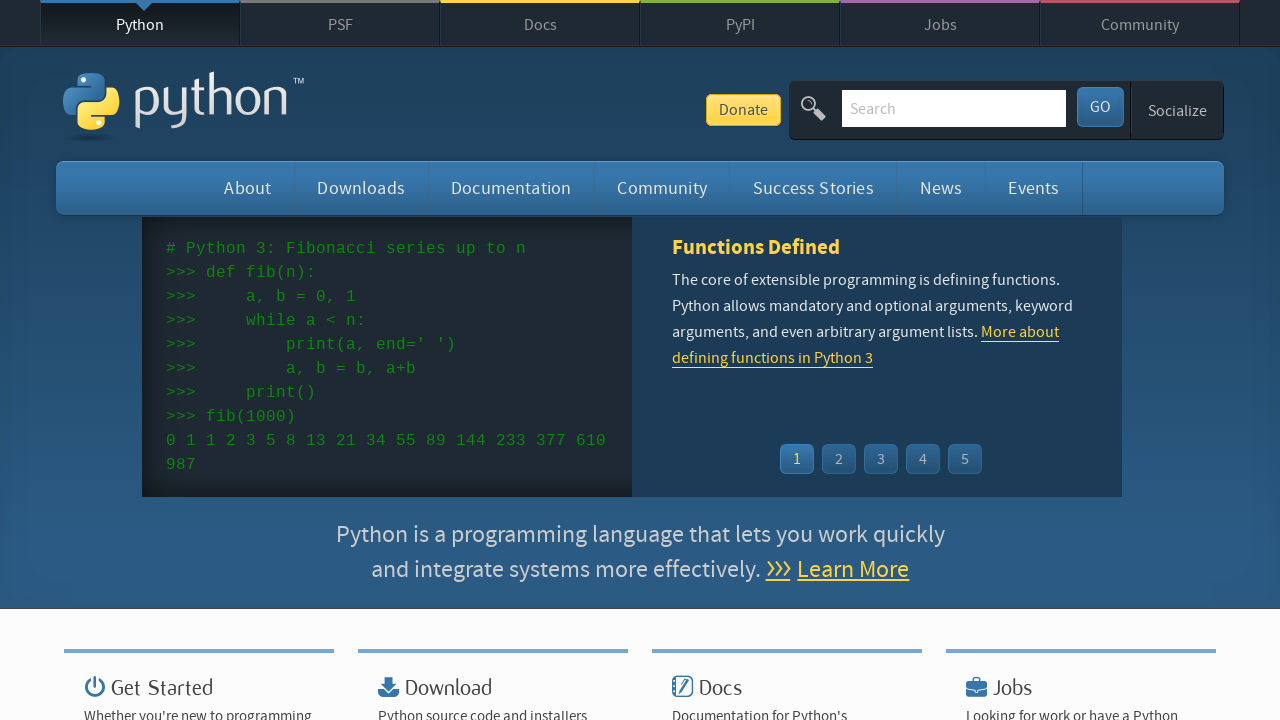

Set viewport size to 600x600 pixels
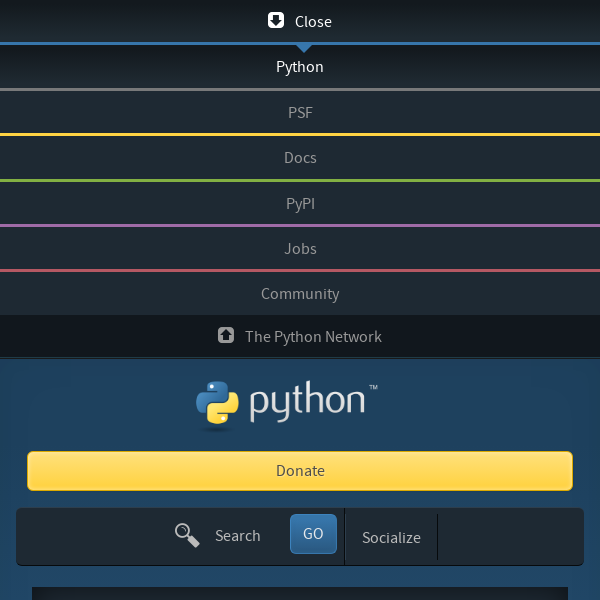

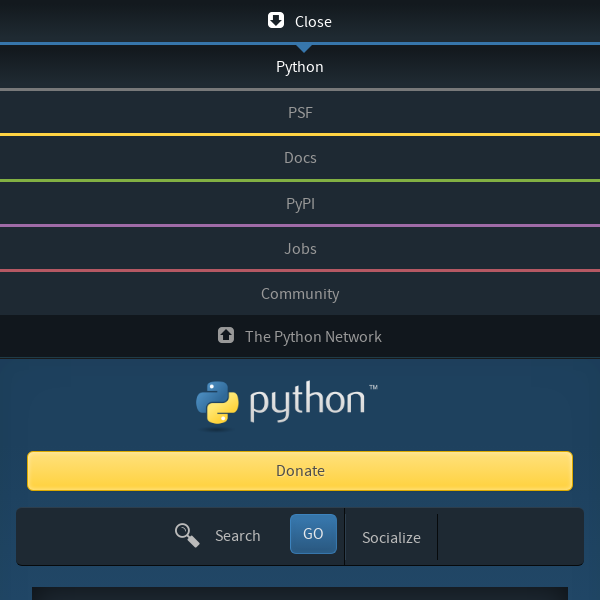